Navigates to Hepsiburada website and takes a screenshot of the page

Starting URL: https://hepsiburada.com

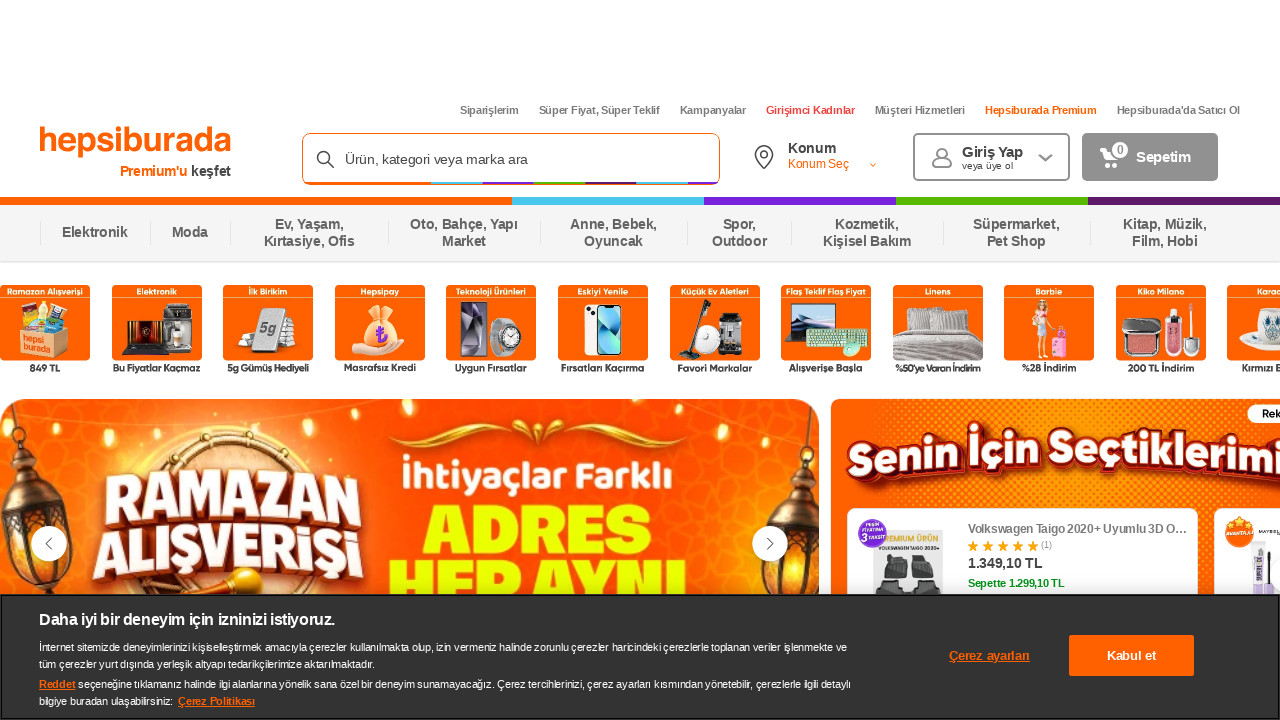

Waited for page to load completely (networkidle state)
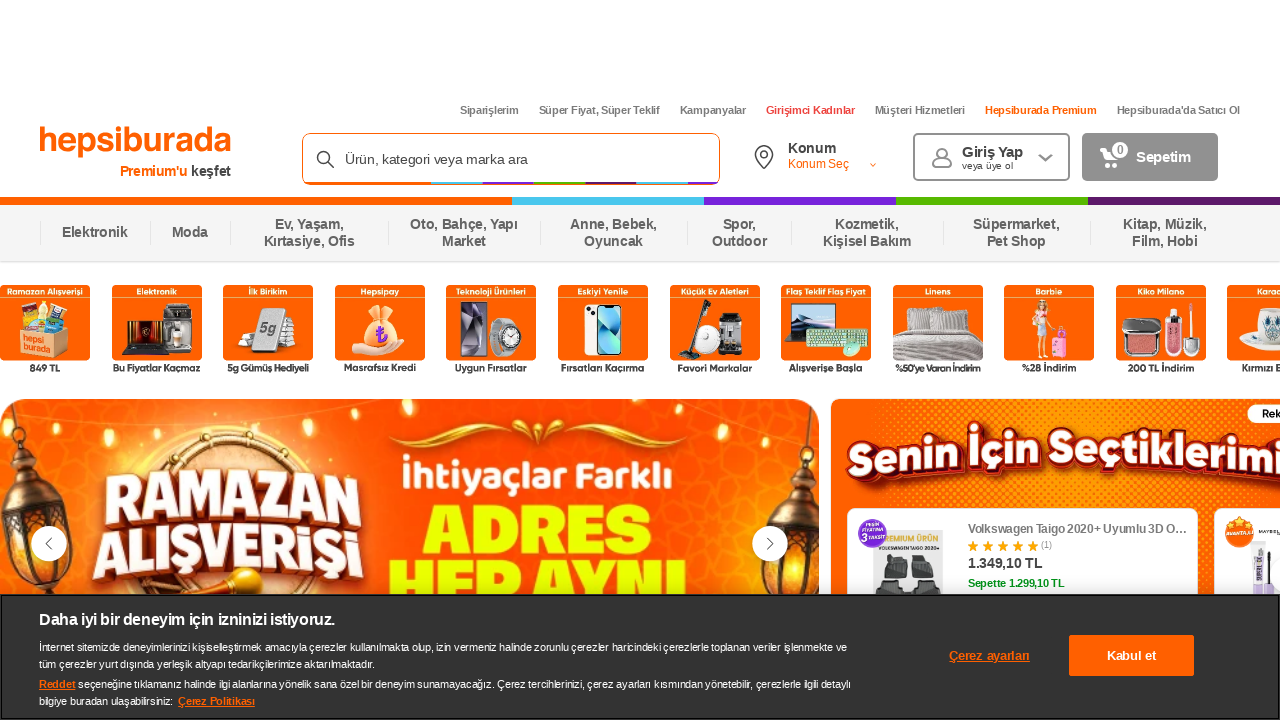

Waited 2 seconds for additional page stability
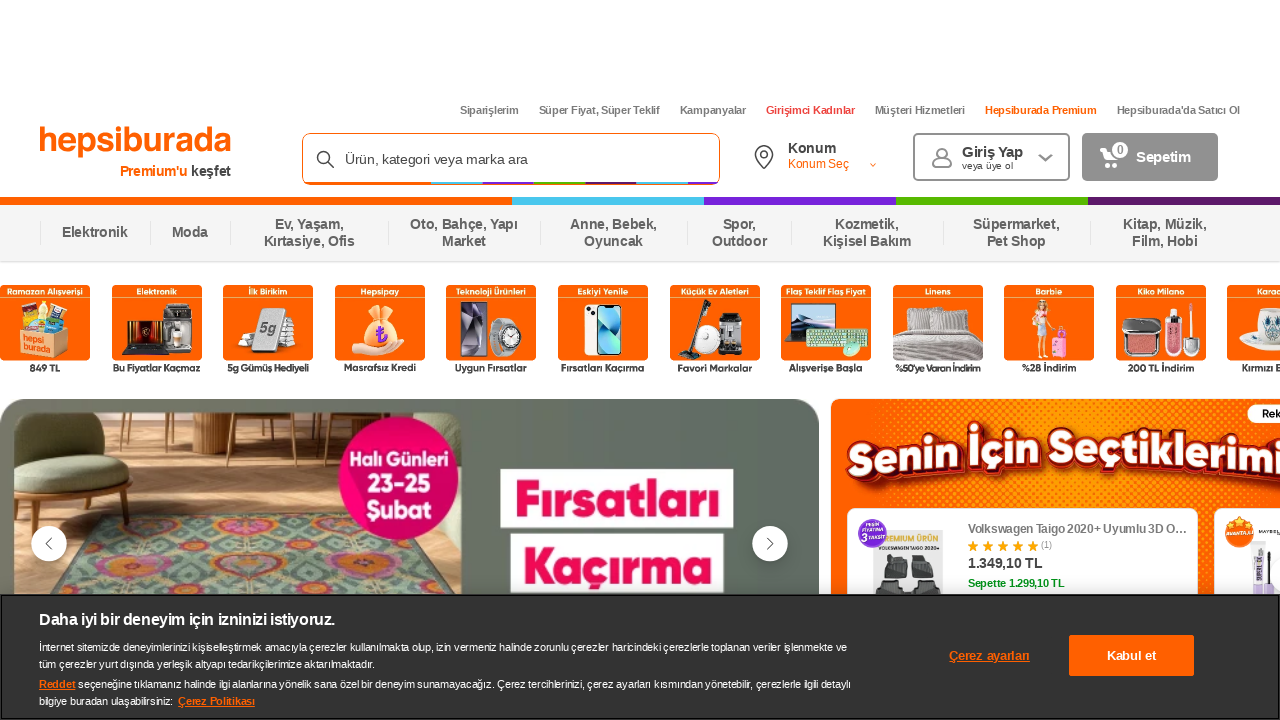

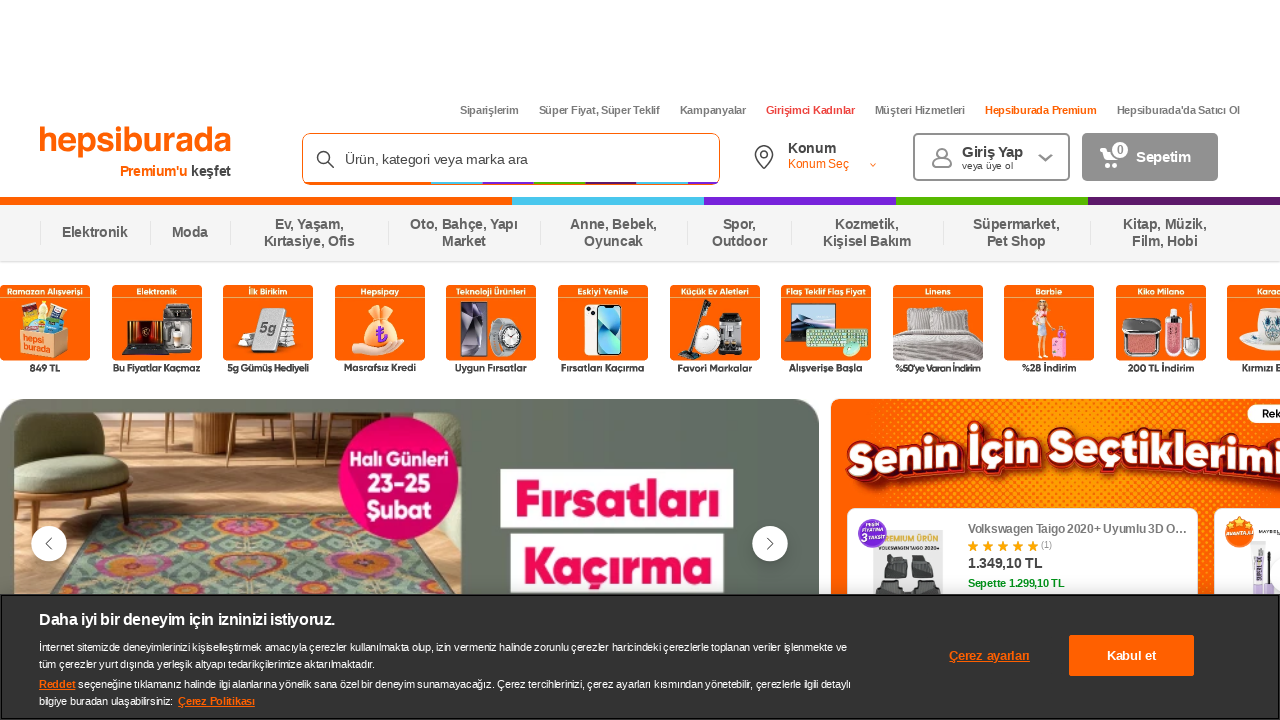